Tests radio button functionality by selecting the third radio button option on the automation practice page

Starting URL: https://rahulshettyacademy.com/AutomationPractice/

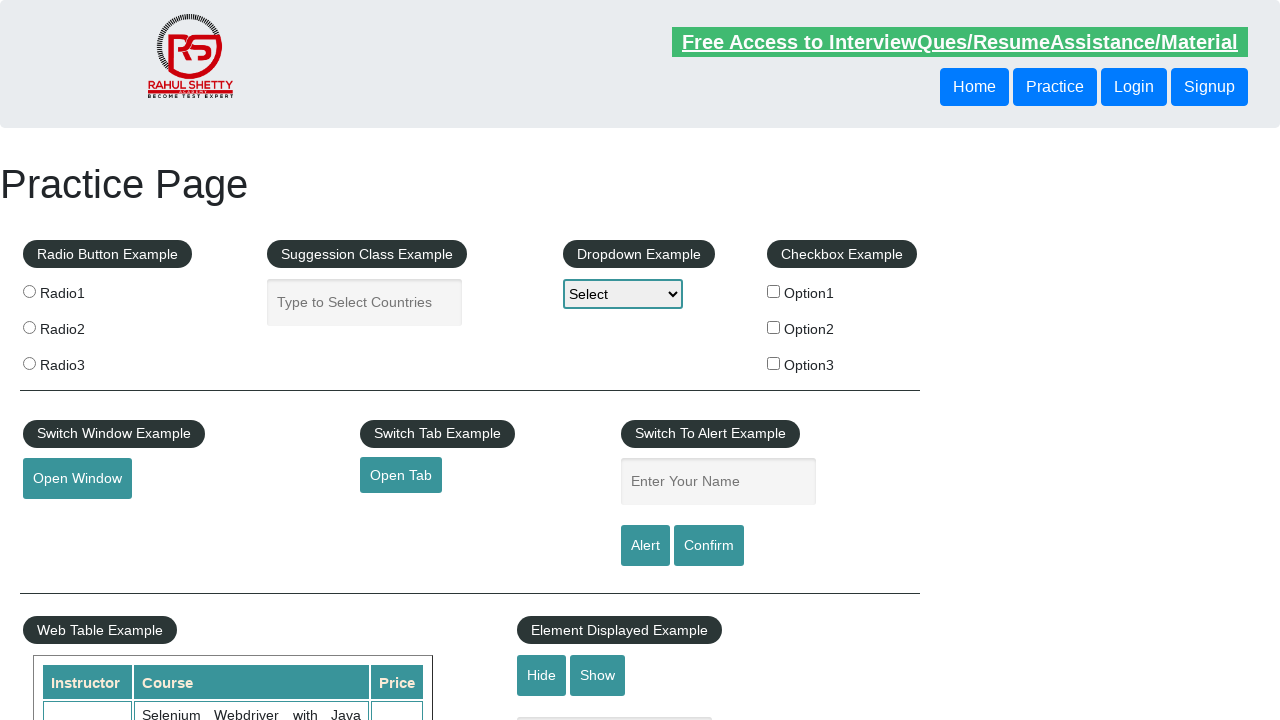

Waited for third radio button option to be available
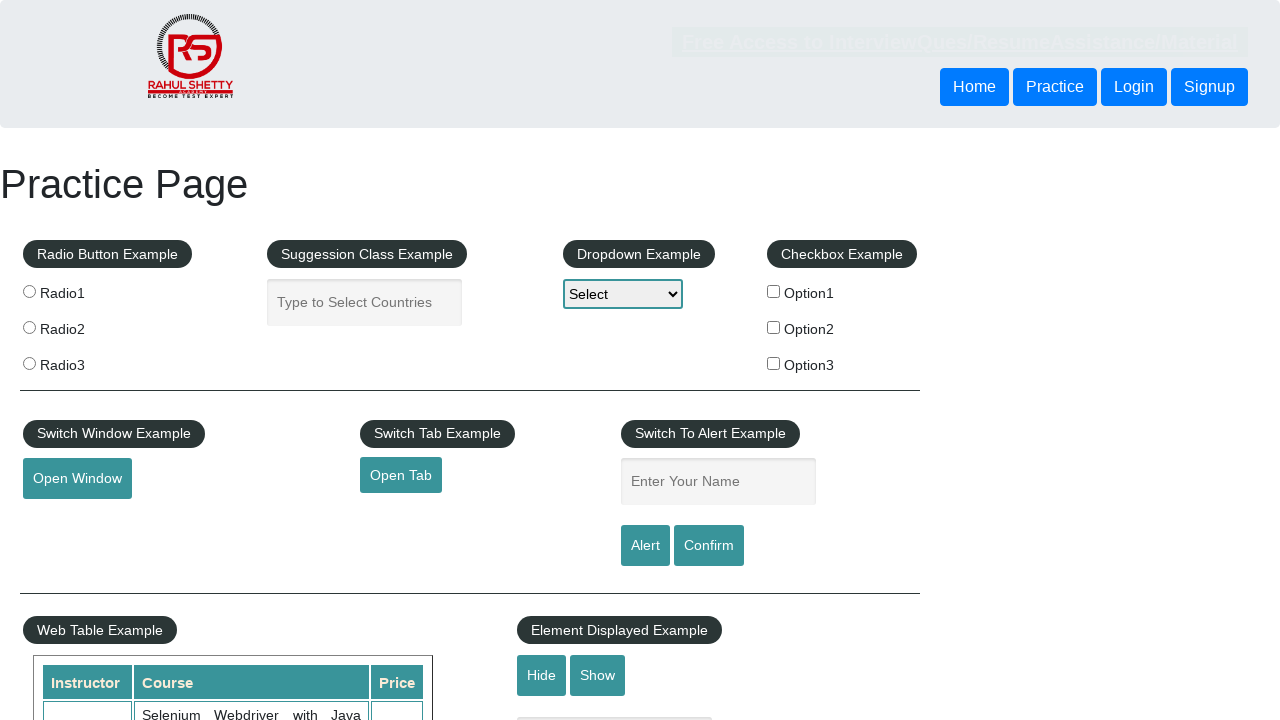

Selected the third radio button option at (29, 363) on input[value='radio3']
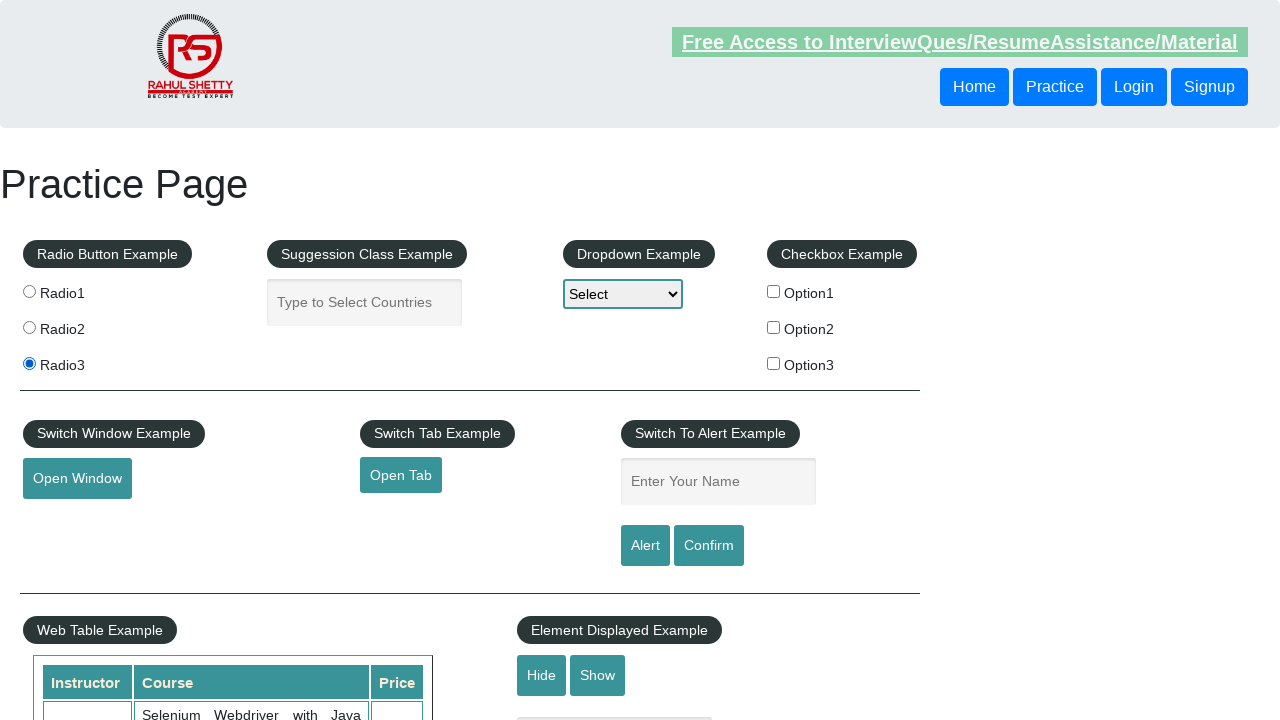

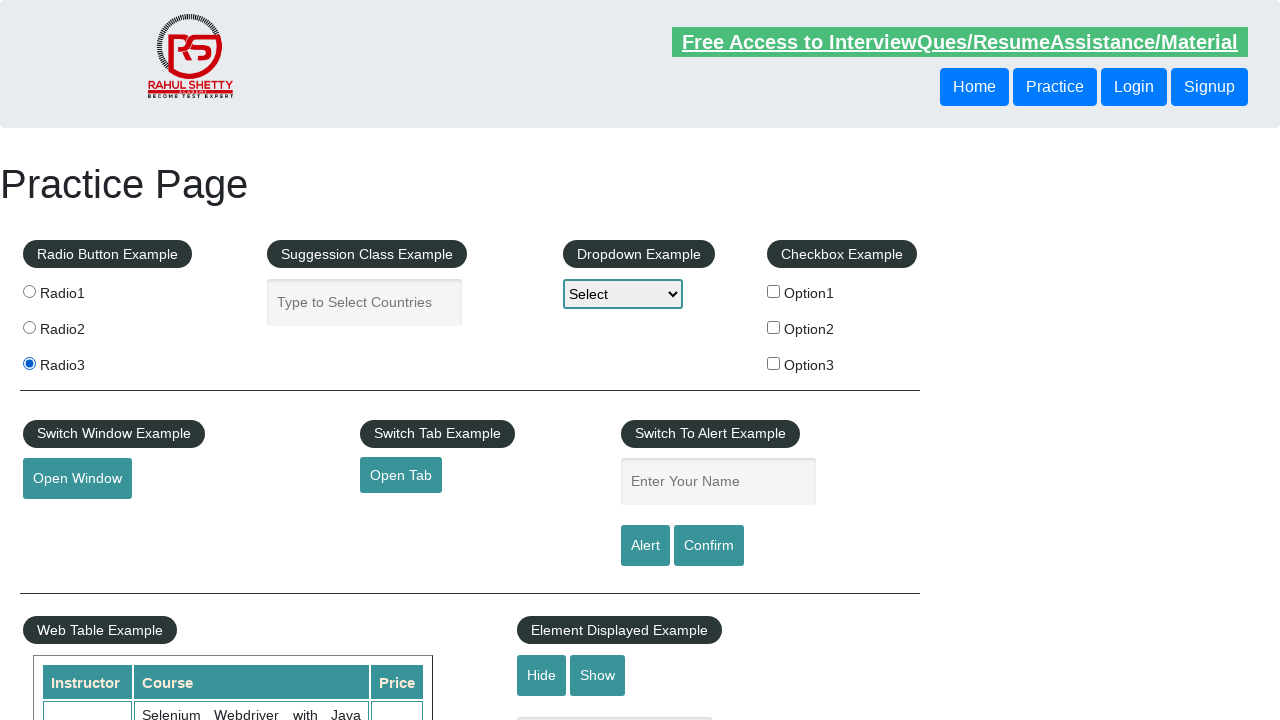